Tests adding a todo item to a todo list application by filling the input field and pressing Enter

Starting URL: https://demo.playwright.dev/todomvc/

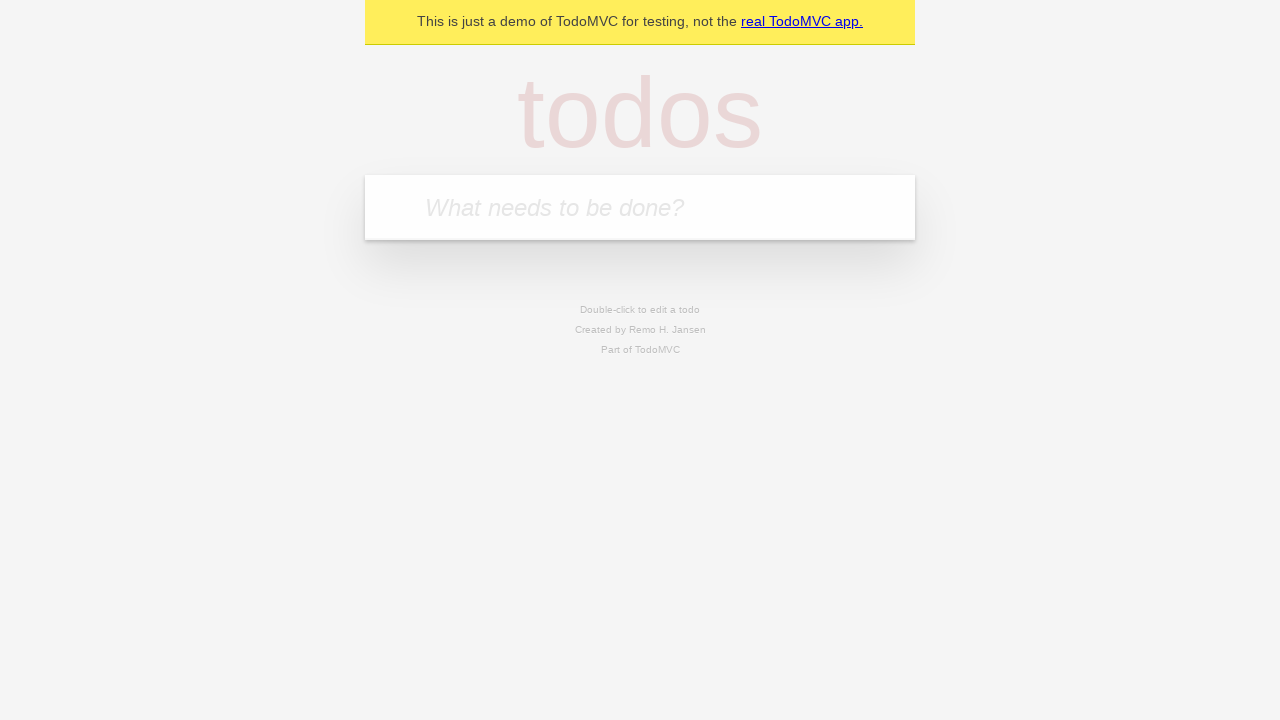

Filled input field with 'item1' on input.new-todo
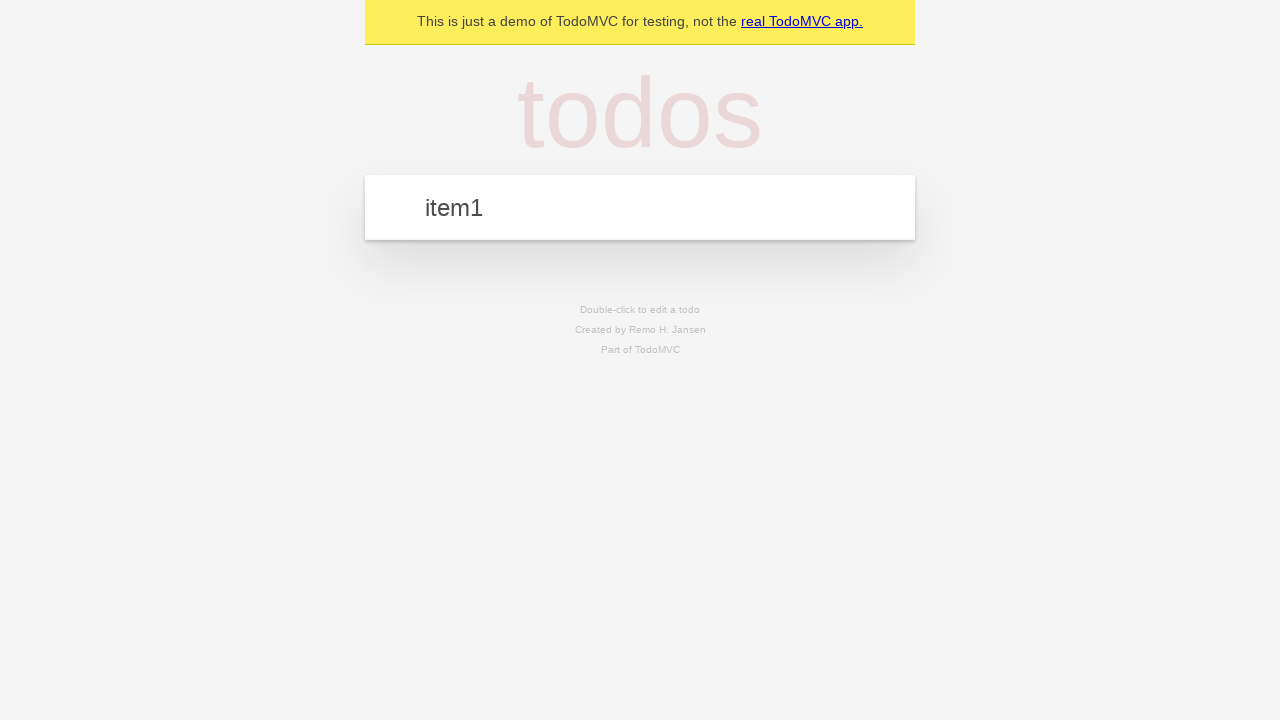

Pressed Enter to add first item on input.new-todo
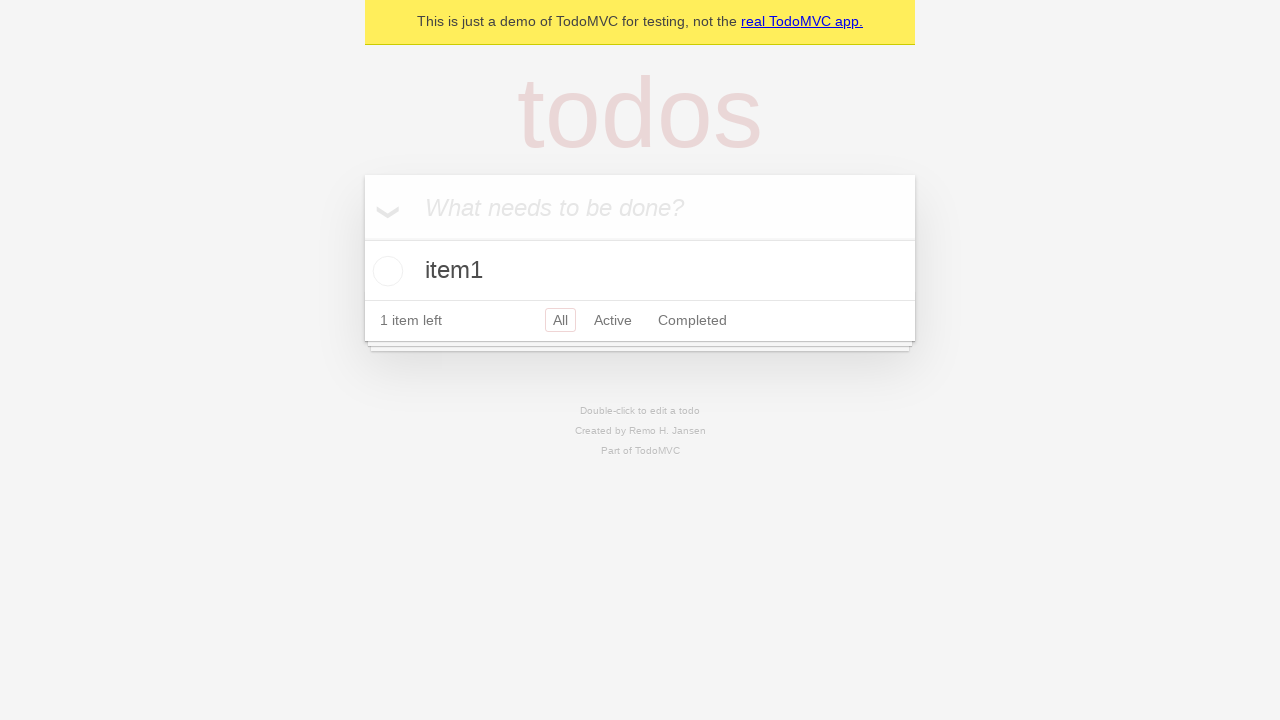

Filled input field with 'item2' on input.new-todo
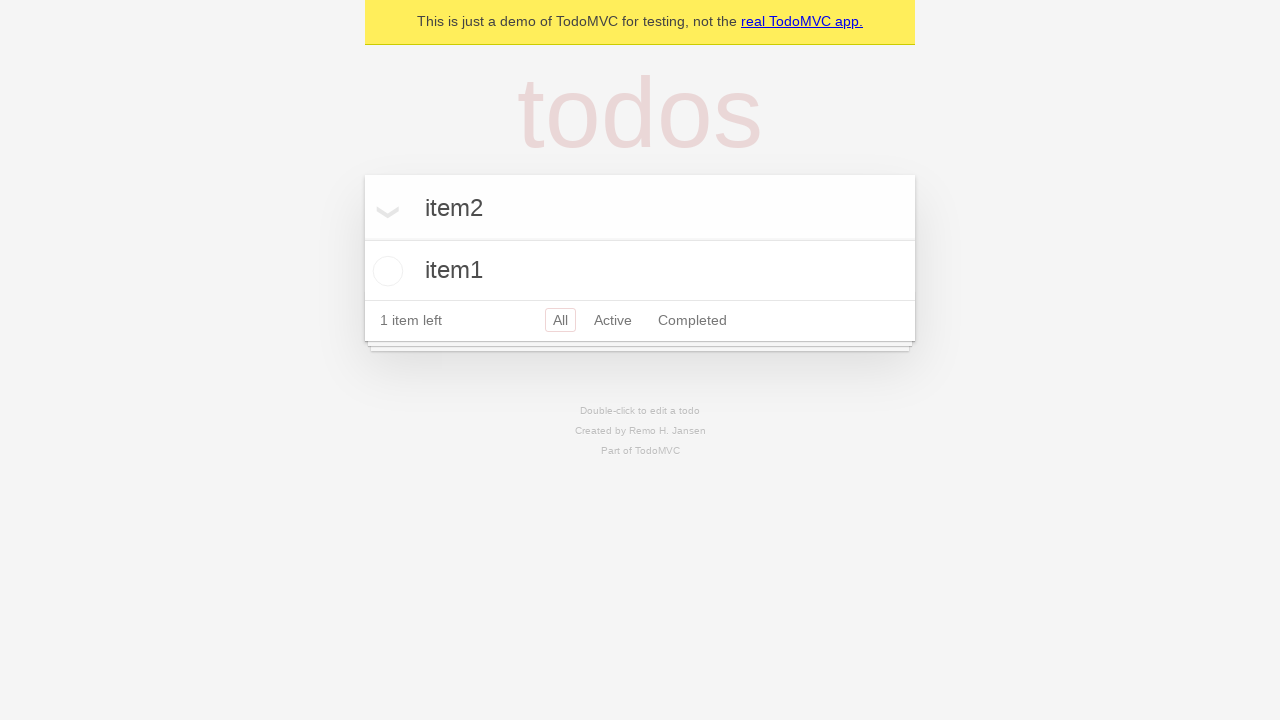

Pressed Enter to add second item on input.new-todo
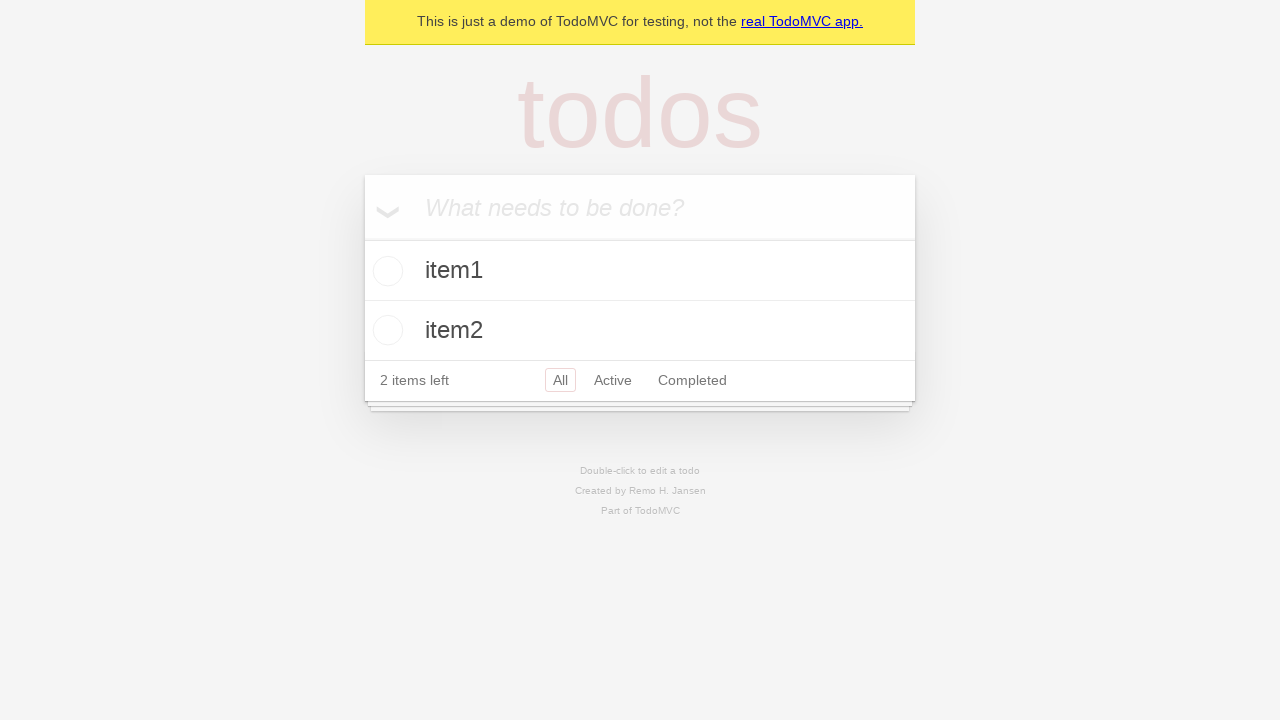

Filled input field with 'my item' on input.new-todo
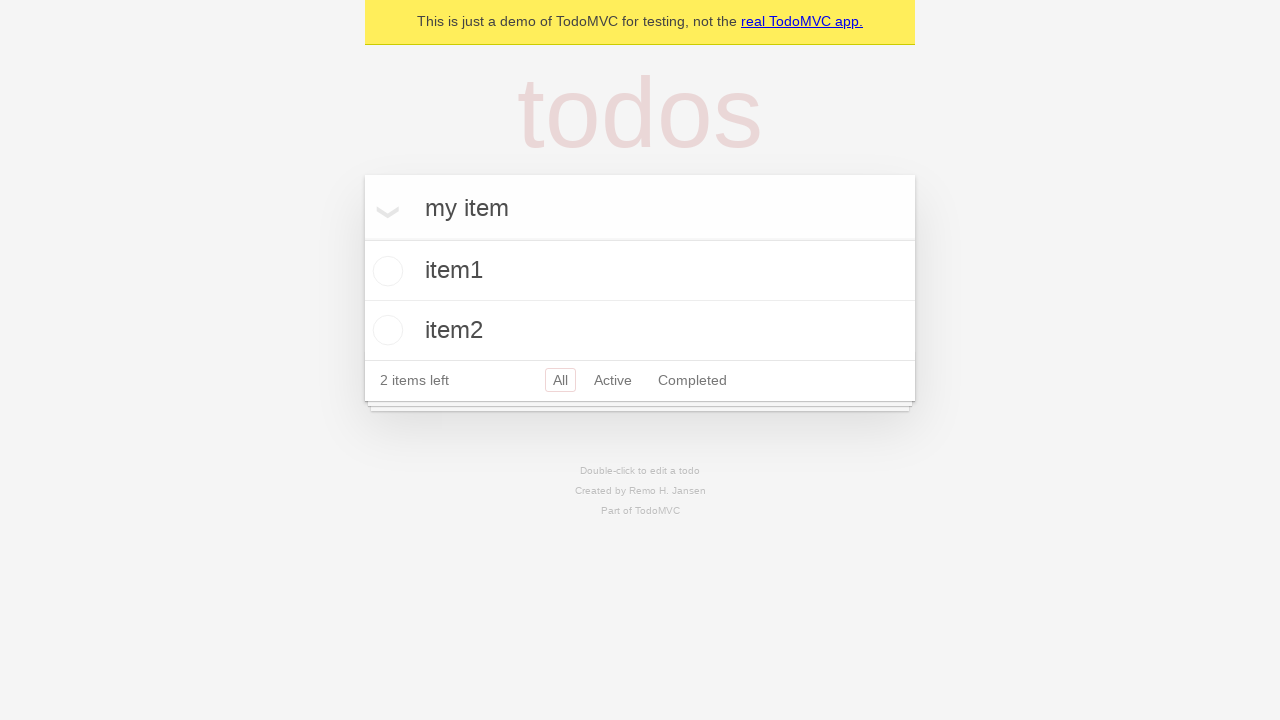

Pressed Enter to add test item on input.new-todo
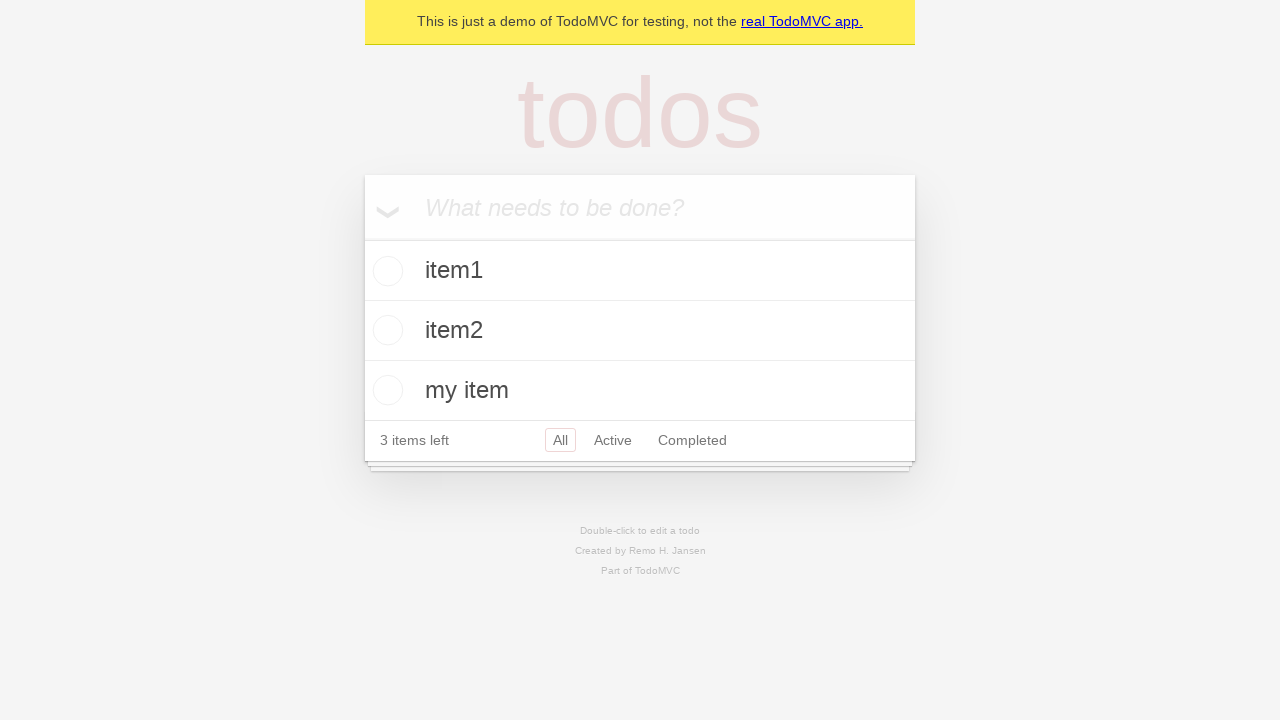

Todo items loaded and became visible
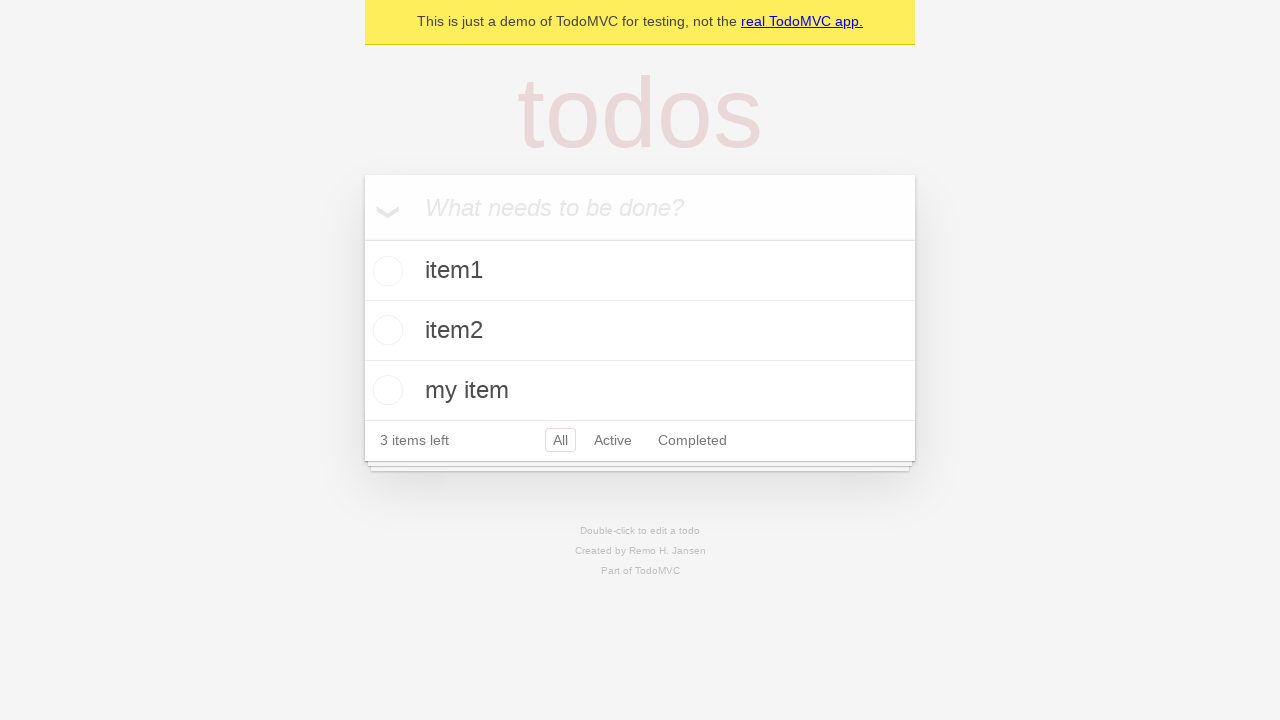

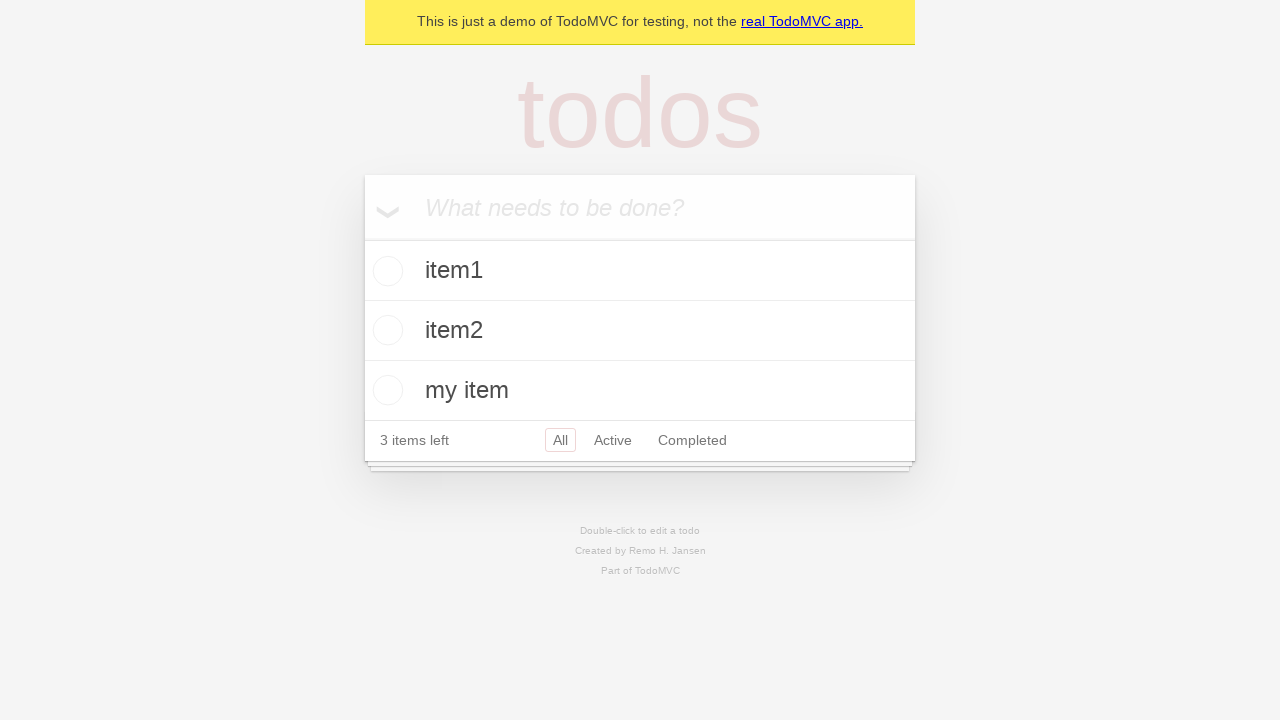